Tests mouse hover functionality by moving the mouse over a hover element and verifying the status text changes

Starting URL: https://selenium.dev/selenium/web/mouse_interaction.html

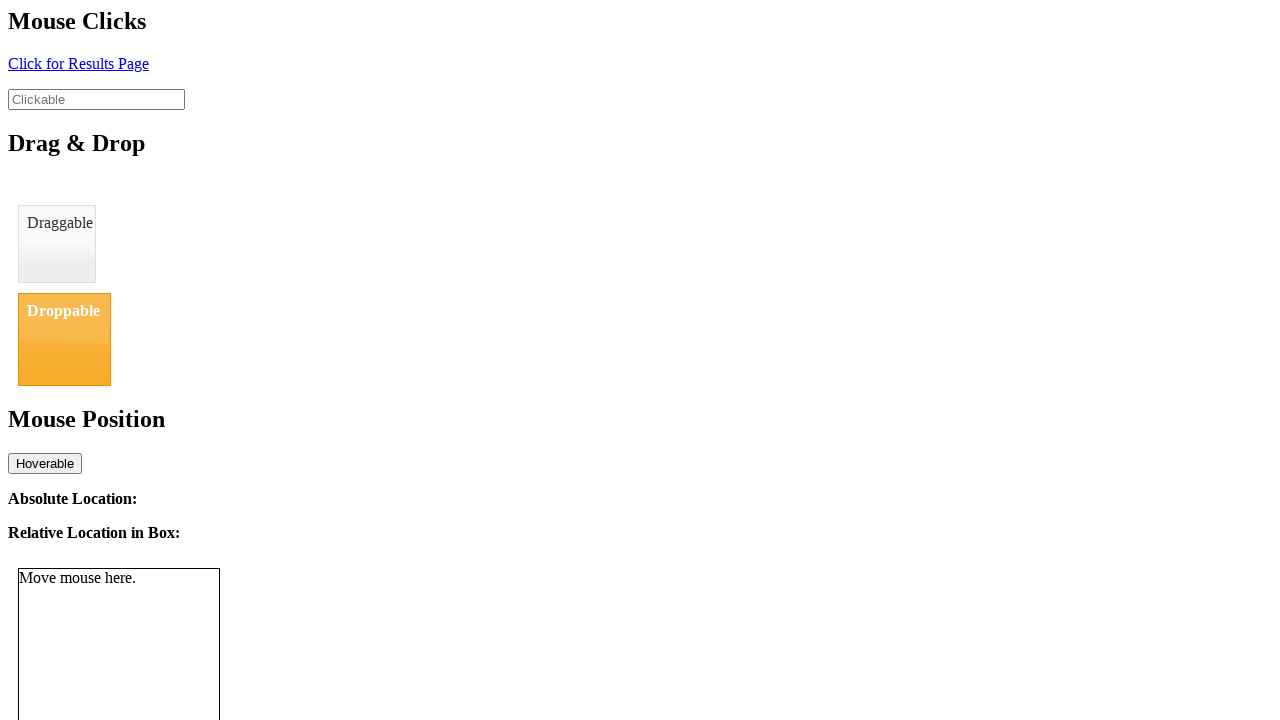

Moved mouse over hover element at (45, 463) on #hover
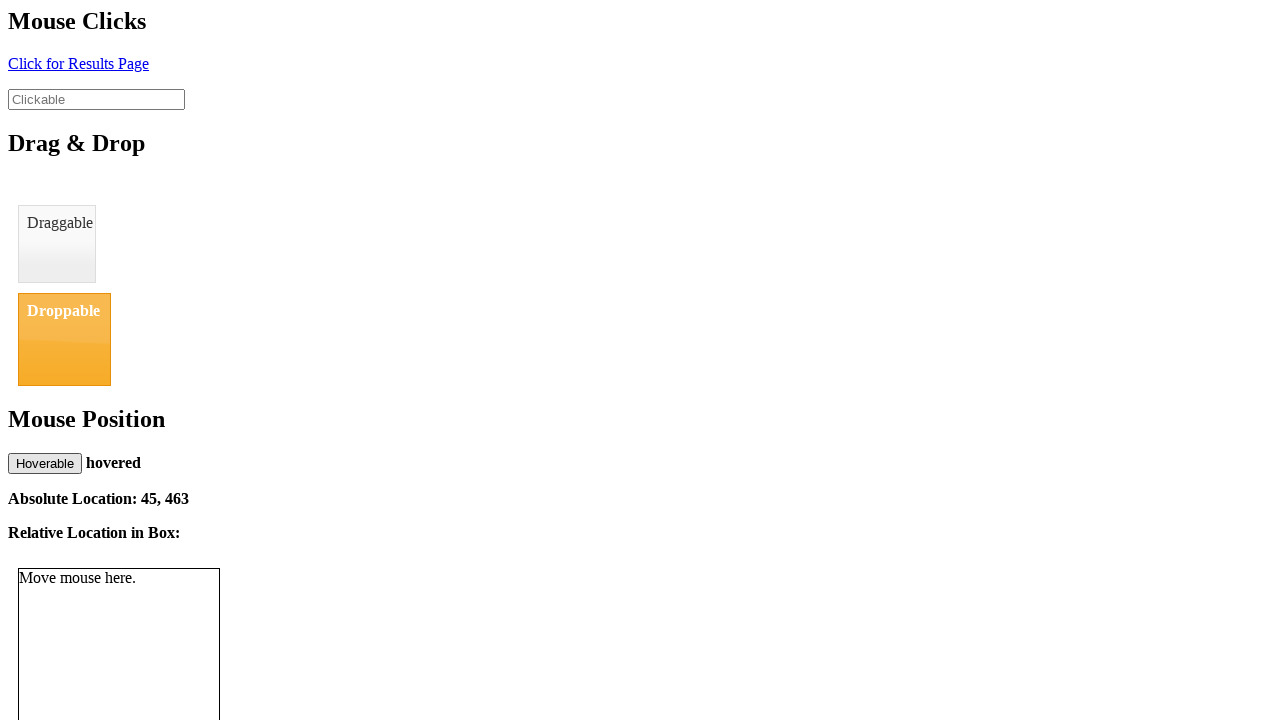

Move status element appeared after hover
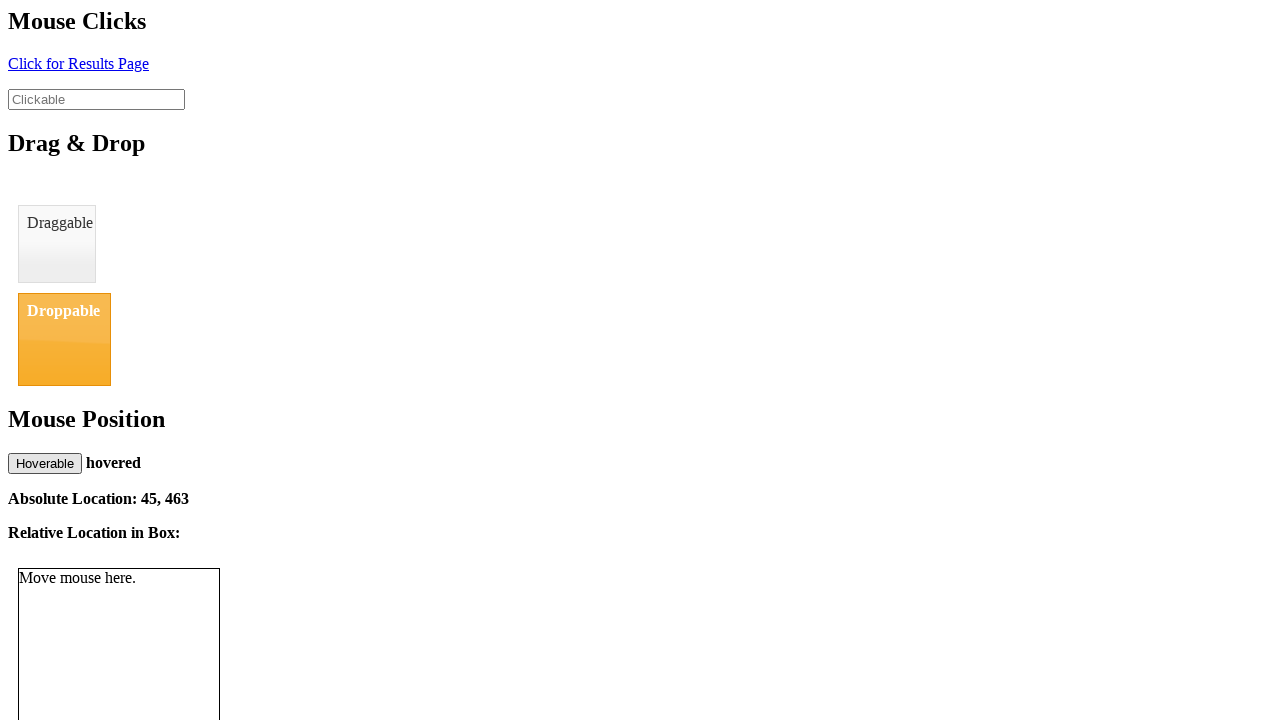

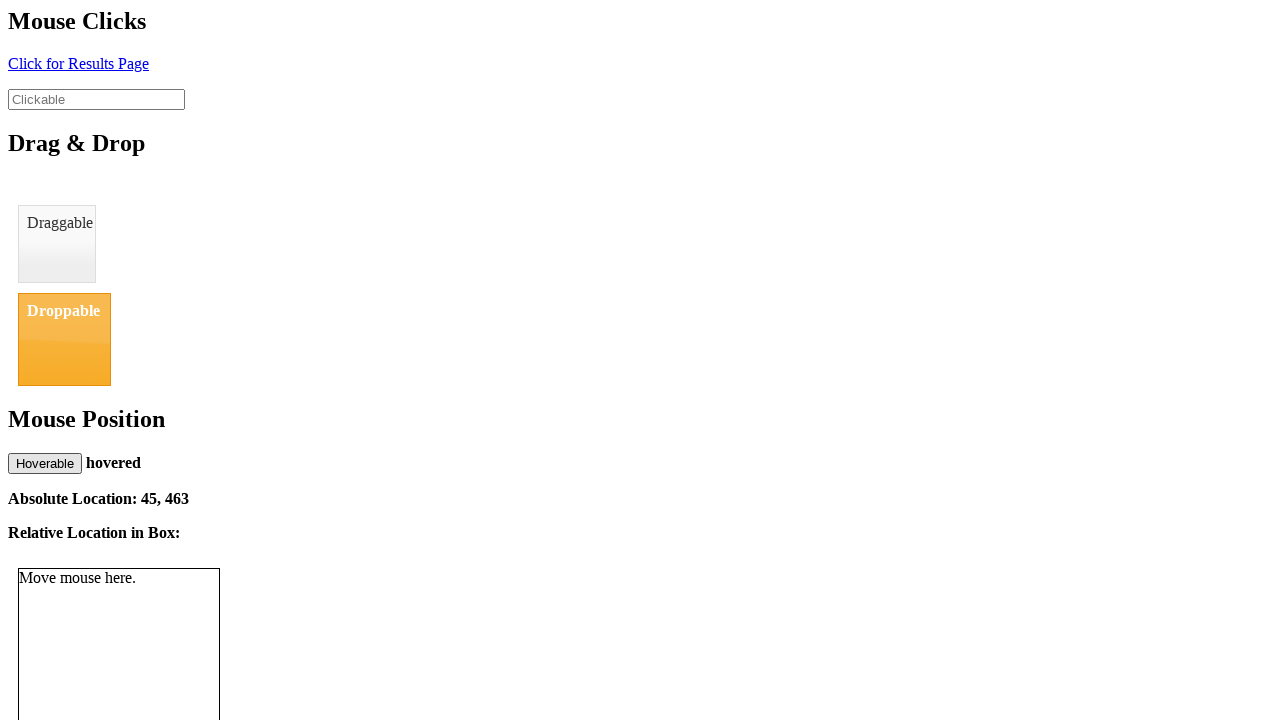